Opens a new tab programmatically and navigates to Selenium documentation page

Starting URL: https://demoqa.com/browser-windows

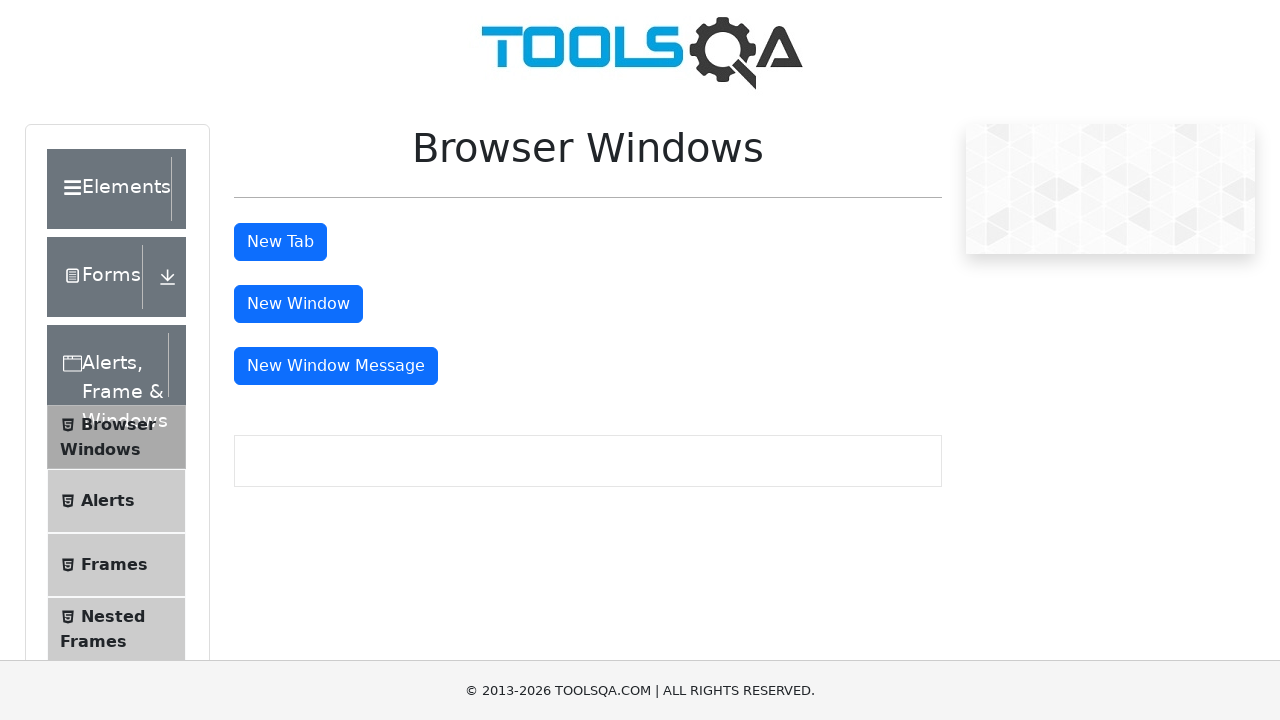

Opened a new tab programmatically
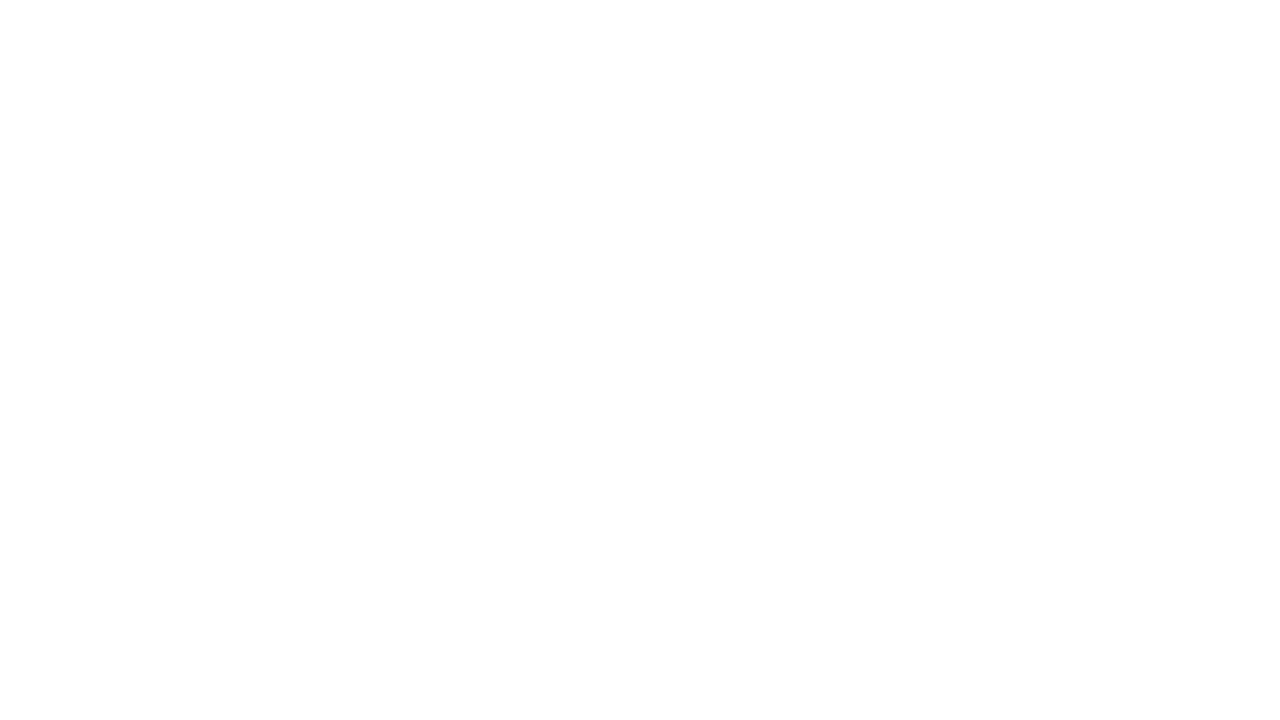

Navigated to Selenium documentation page on window interactions
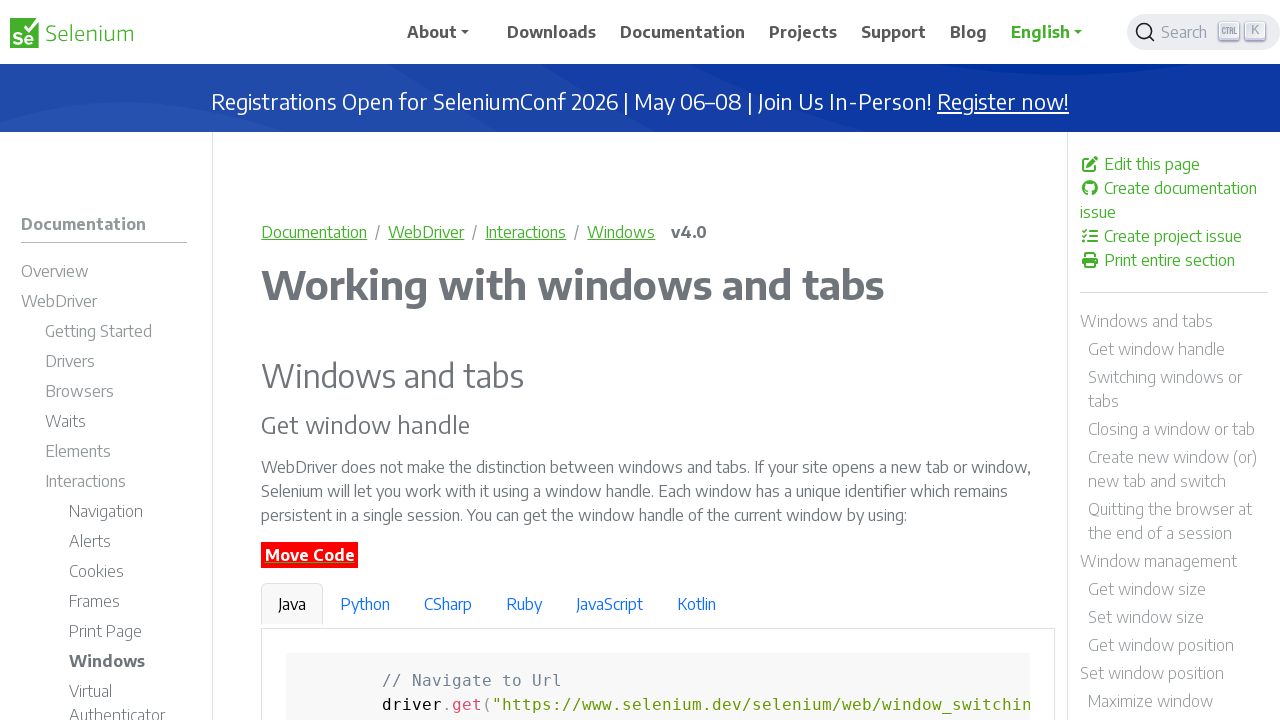

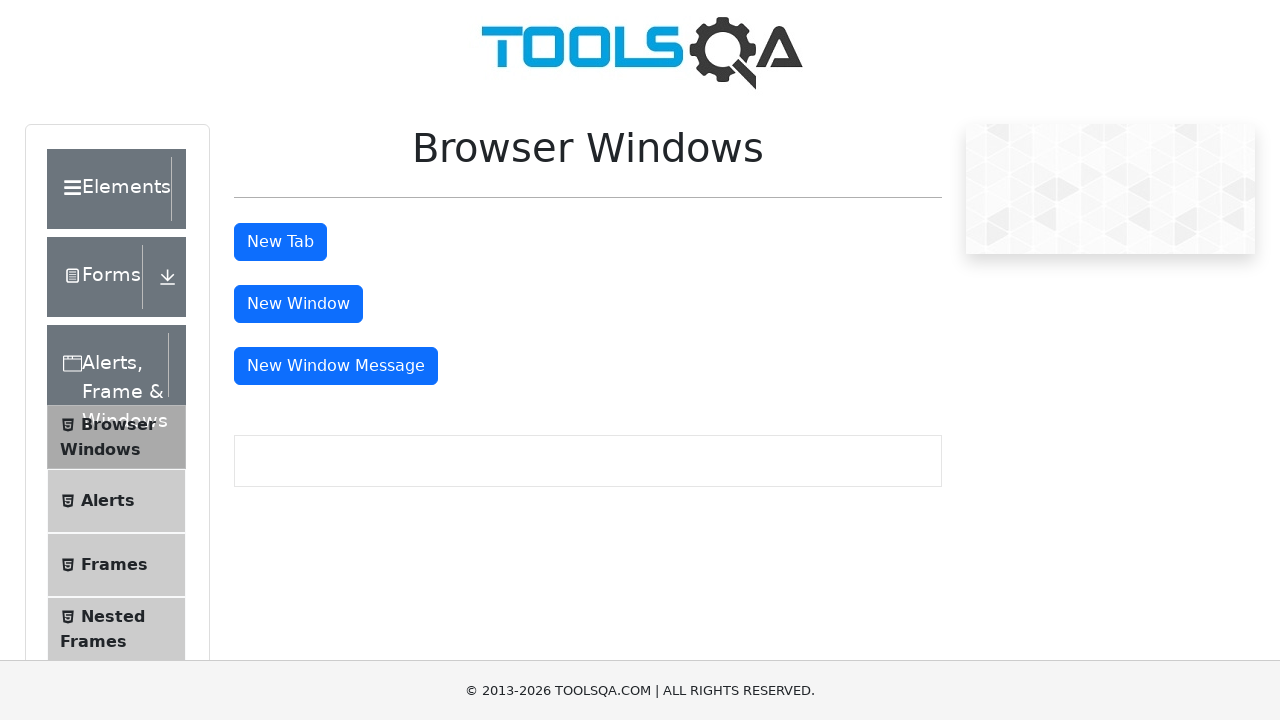